Tests a math problem form by reading two numbers, calculating their sum, selecting the result from a dropdown, and submitting the form

Starting URL: http://suninjuly.github.io/selects2.html

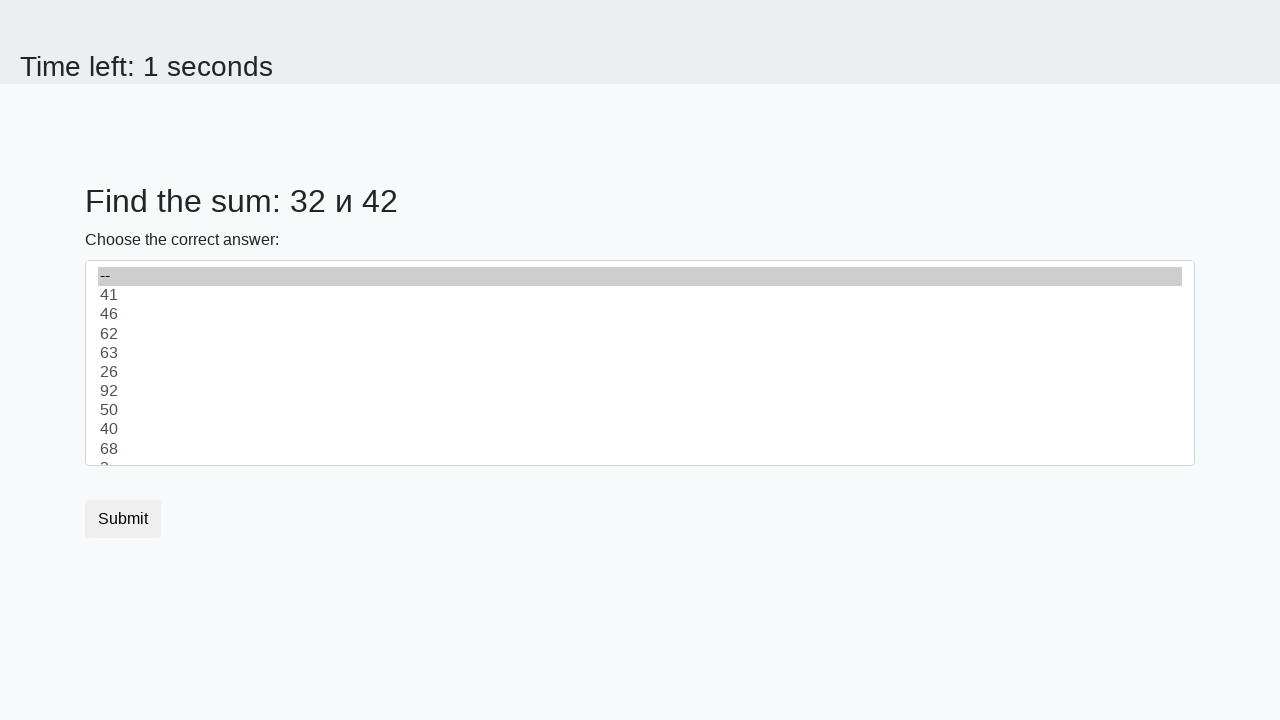

Read first number from #num1 element
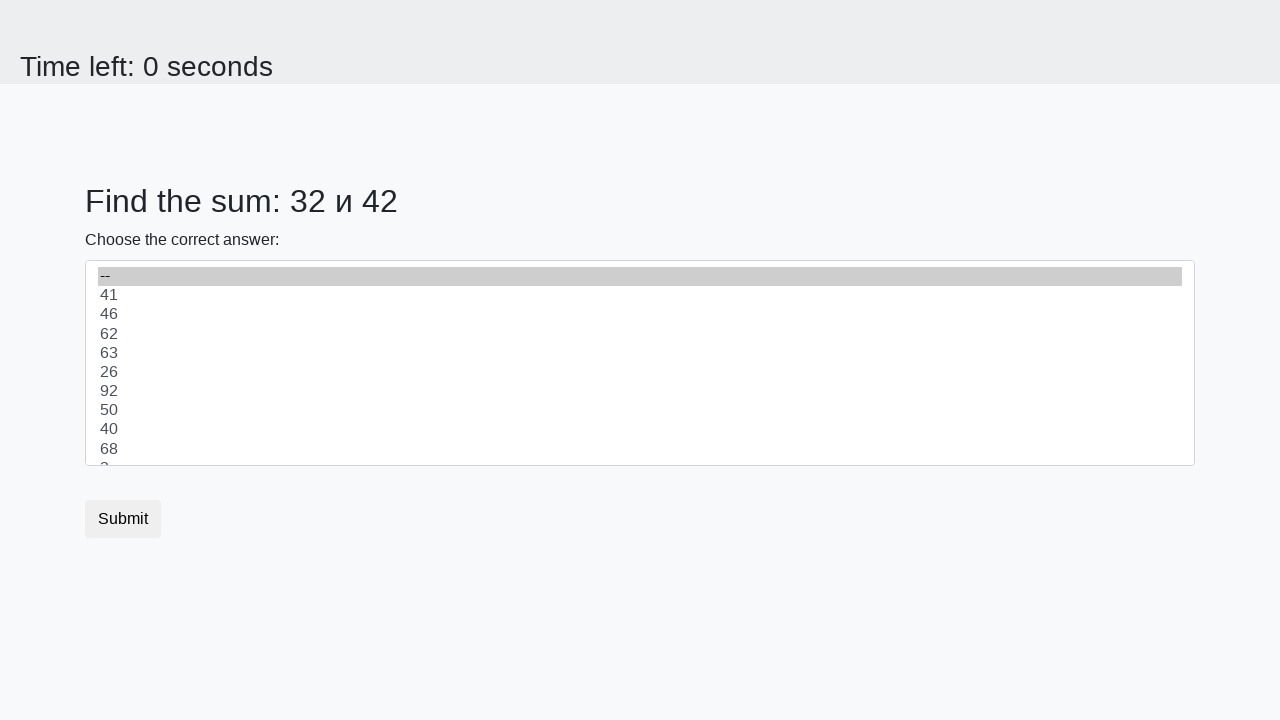

Read second number from #num2 element
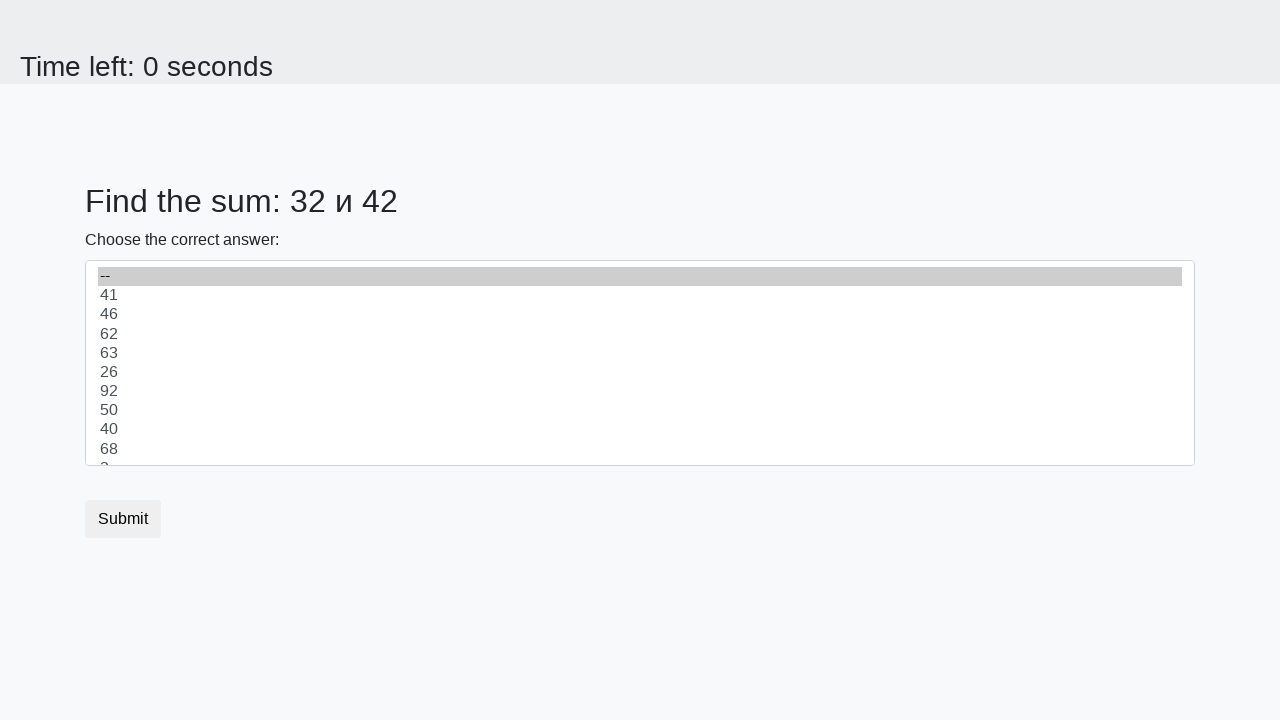

Calculated sum: 32 + 42 = 74
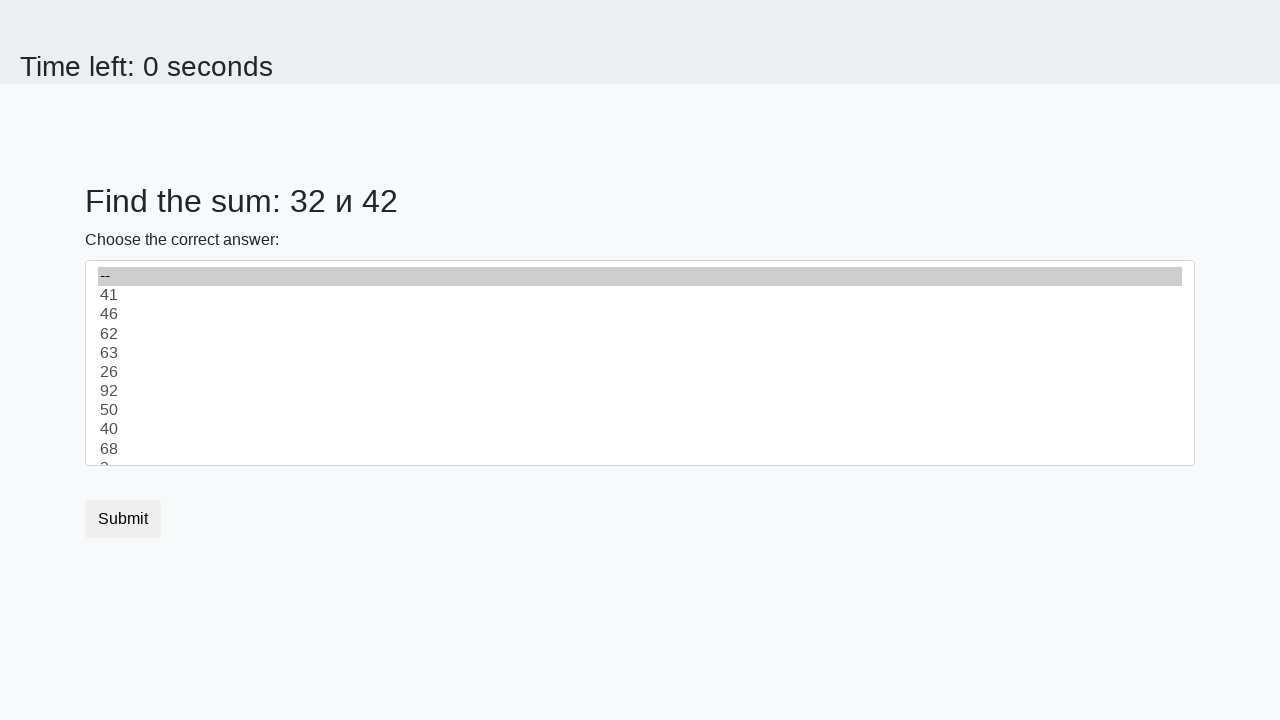

Selected sum value '74' from dropdown on select
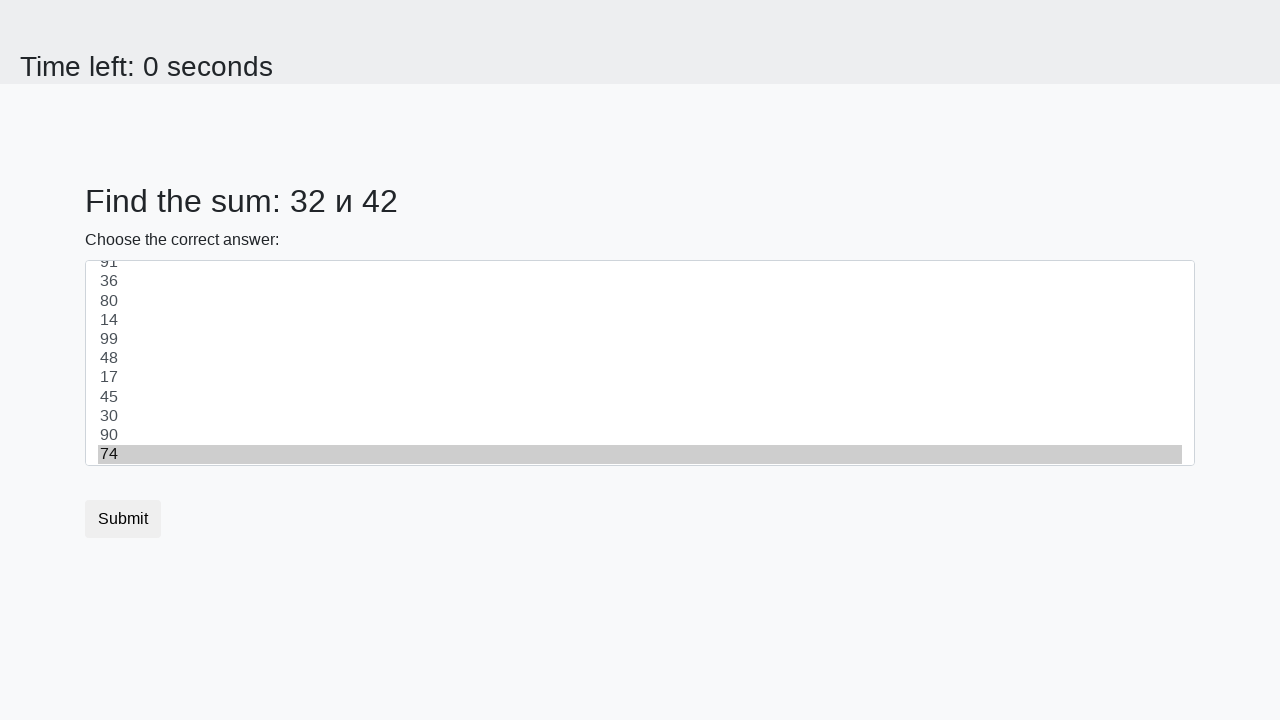

Clicked submit button to submit form at (123, 519) on button.btn
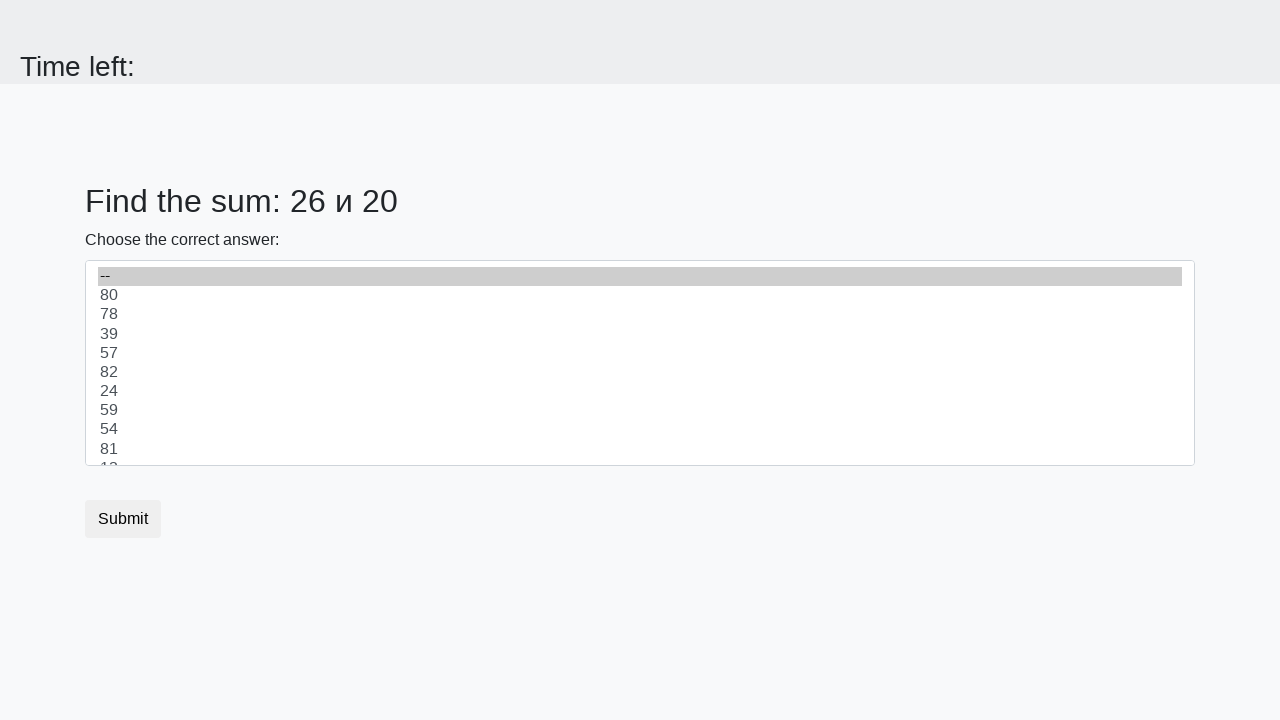

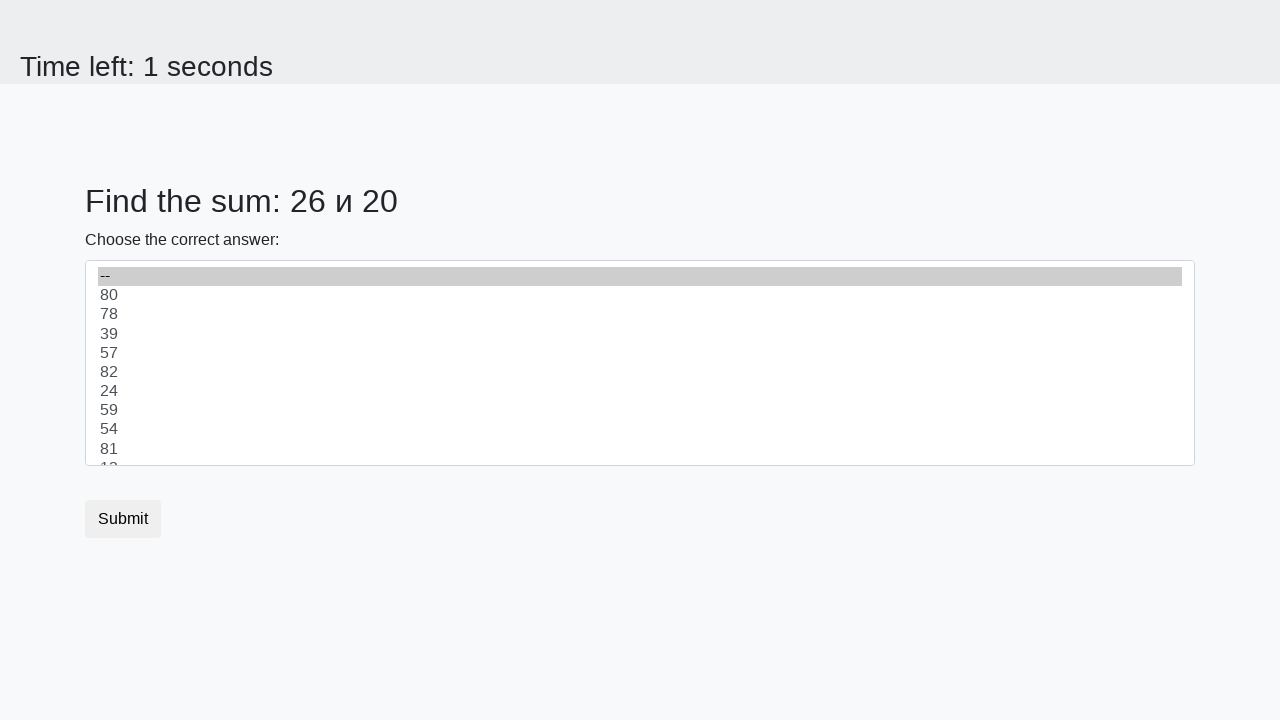